Tests various CSS selector patterns by filling different form fields on a CSS selector practice page

Starting URL: https://syntaxprojects.com/cssSelector.php

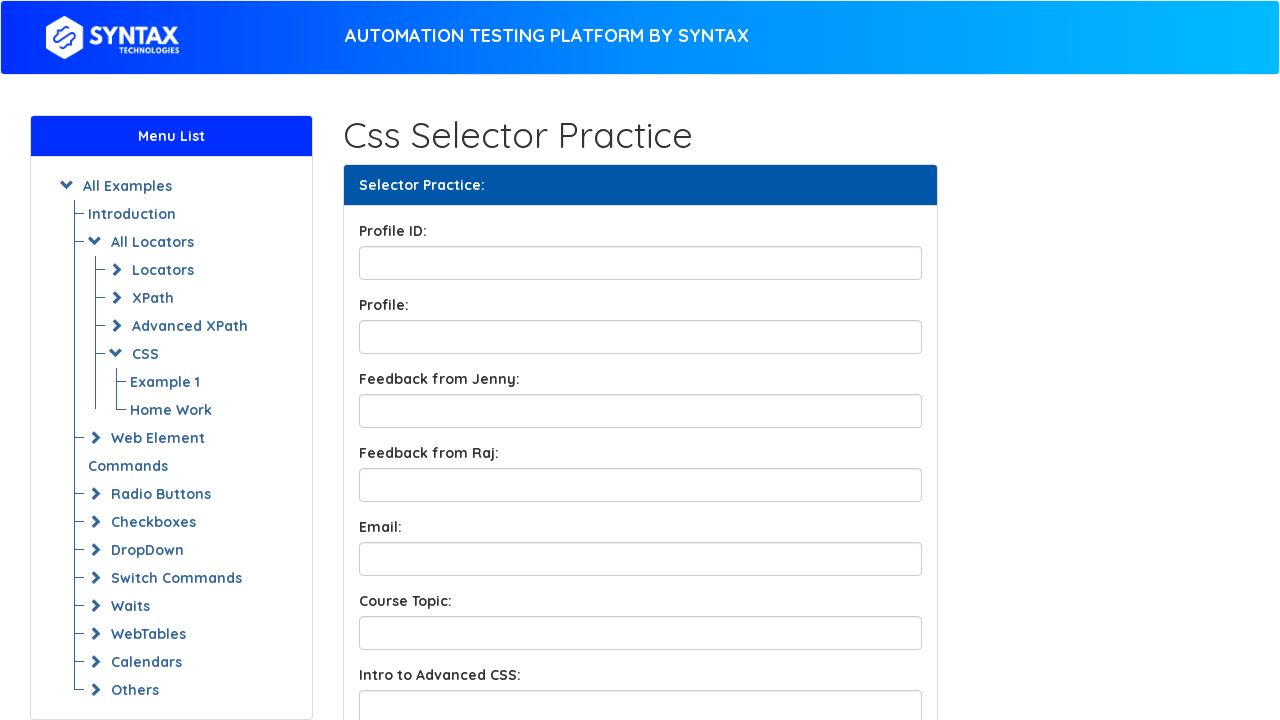

Filled profileID input box with 'This is css xpath' on input[id='profileID']
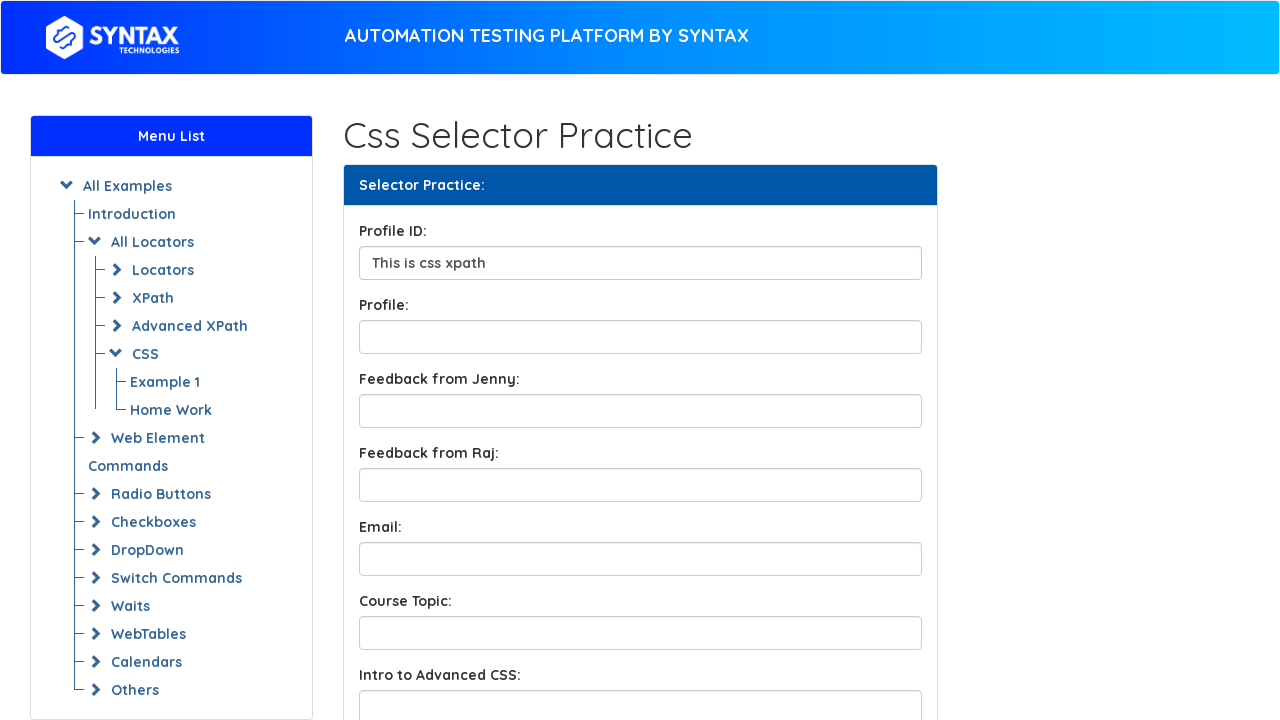

Filled profileBox input using ID shortcut selector on input#profileBox
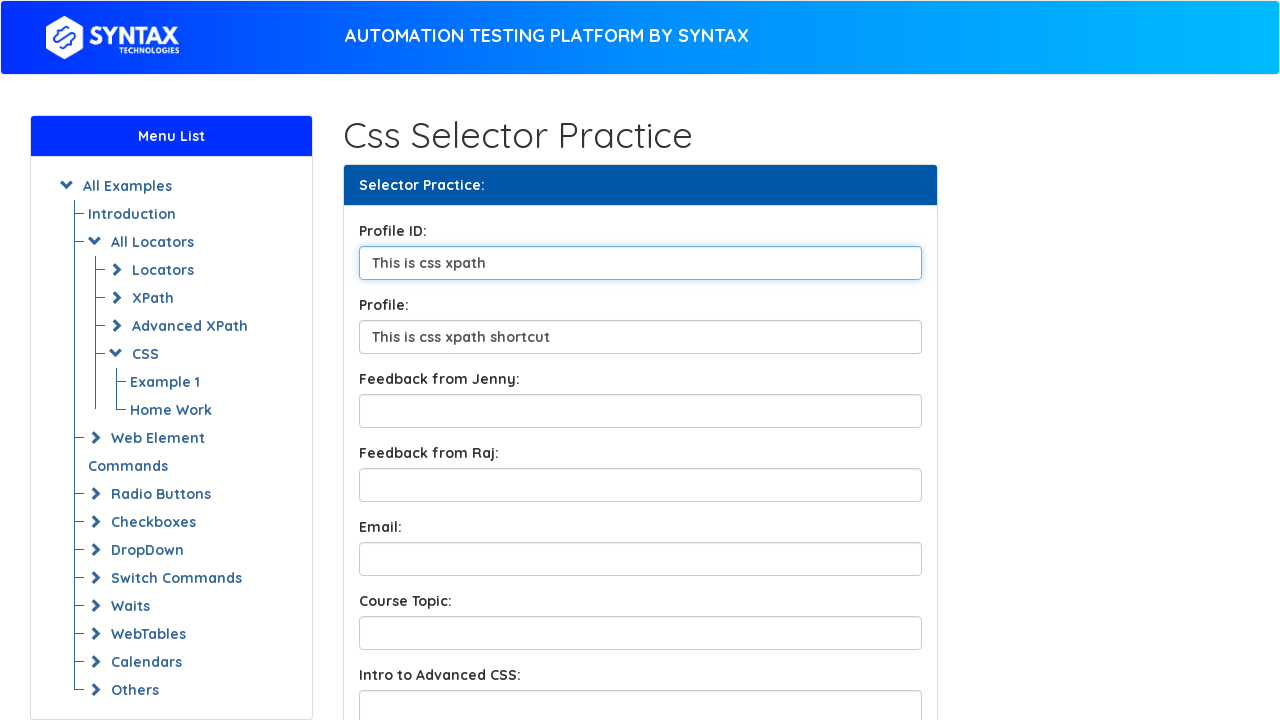

Filled feedback field 1 using class selector on input.form-control.feedbackBox1
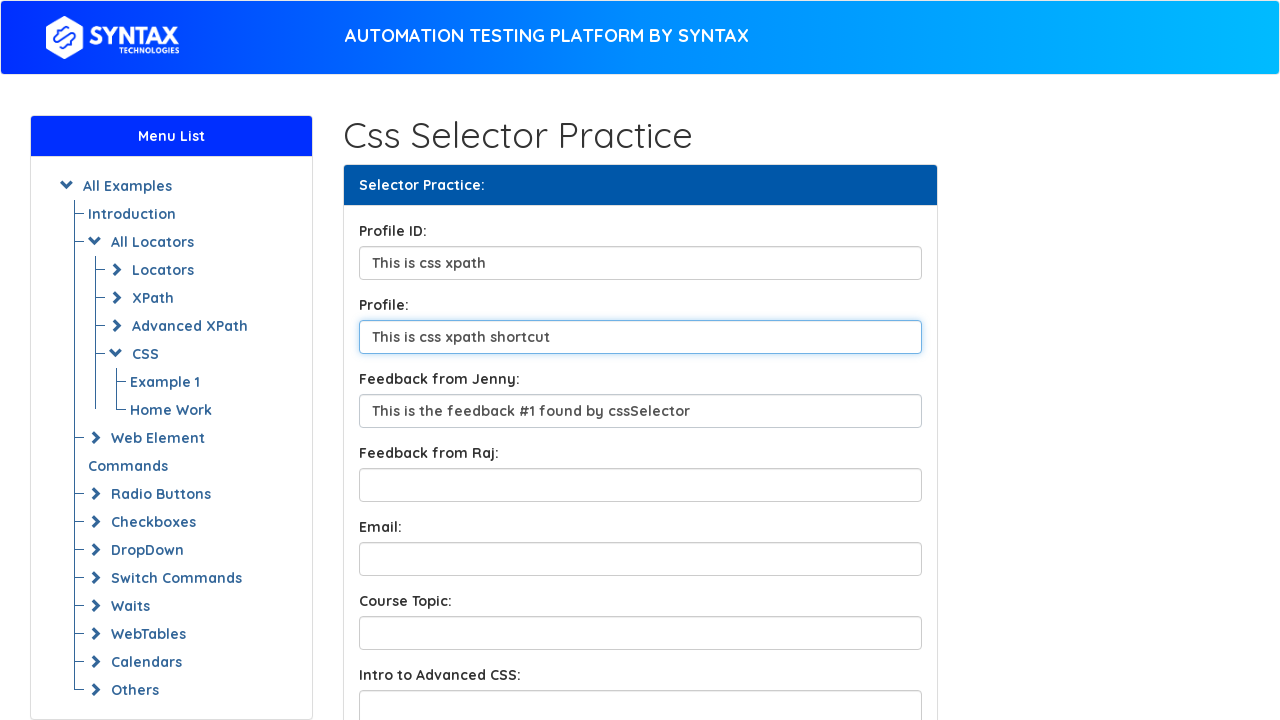

Filled feedback field 2 using class selector on input.form-control.feedbackBox2
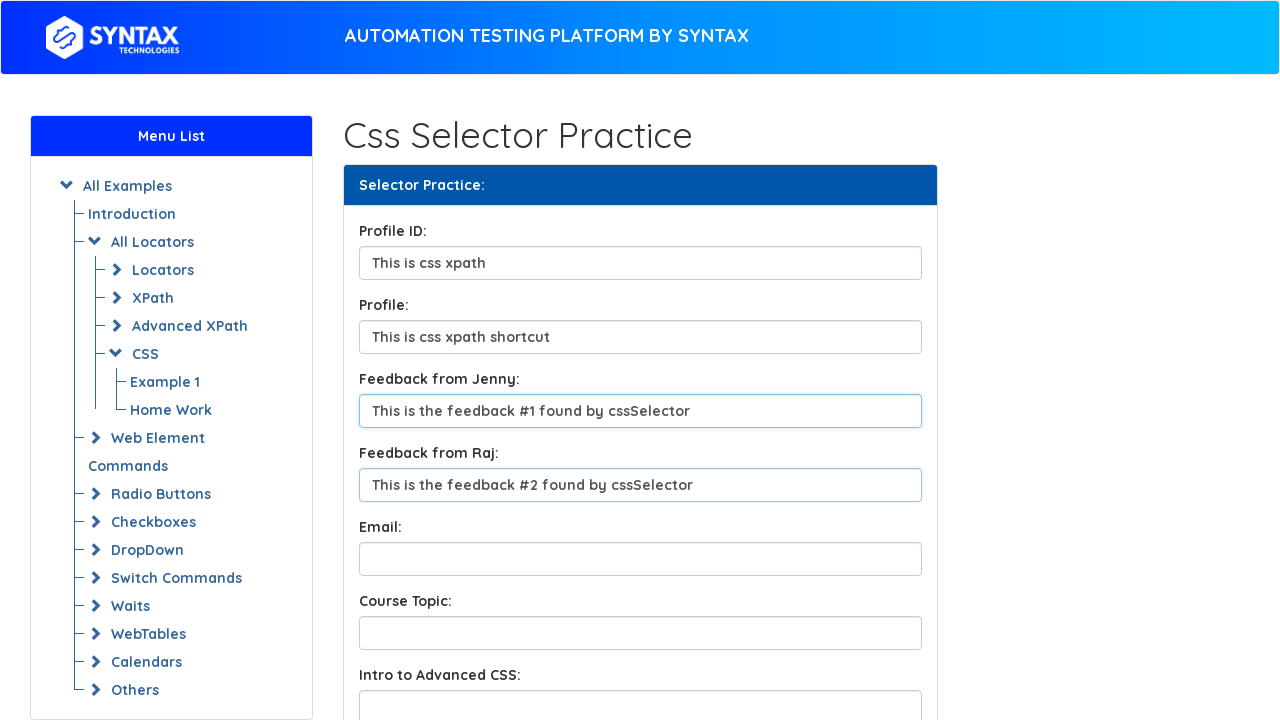

Filled email field with 'jenny@gmail.com' on input[name='email']
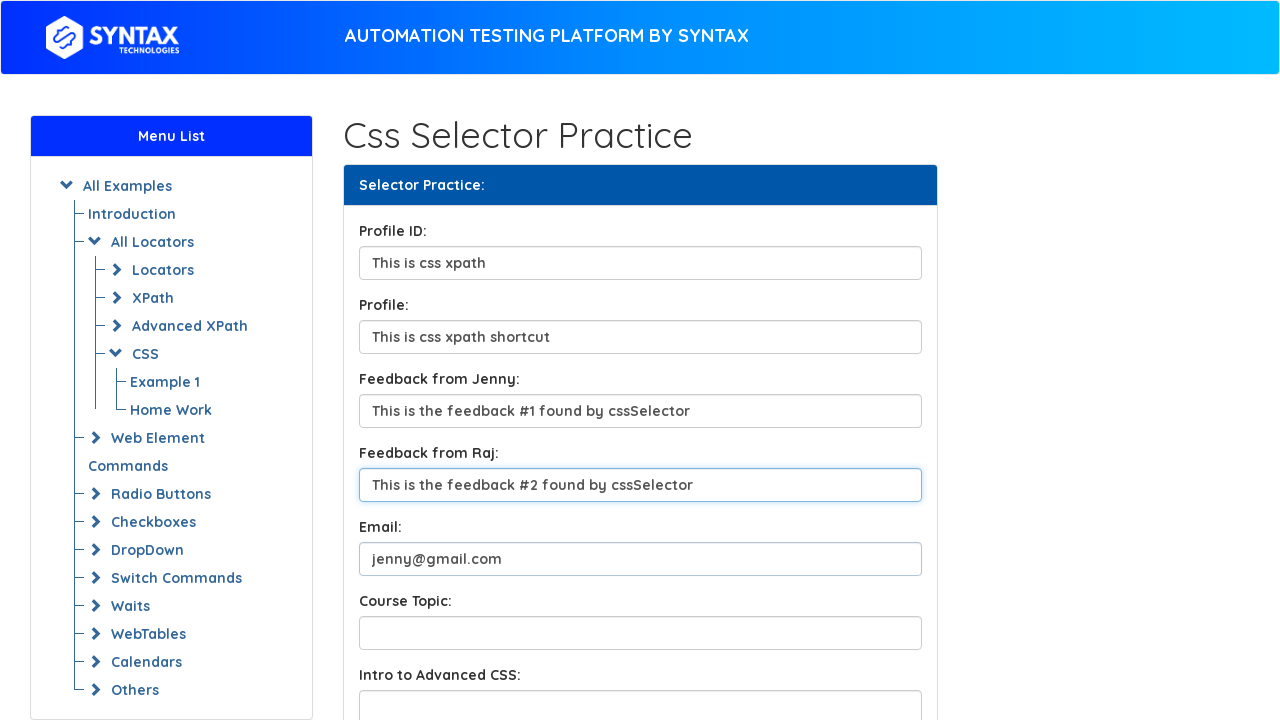

Filled course topic field using contains selector with 'Selenium' on input[name*='contentInput']
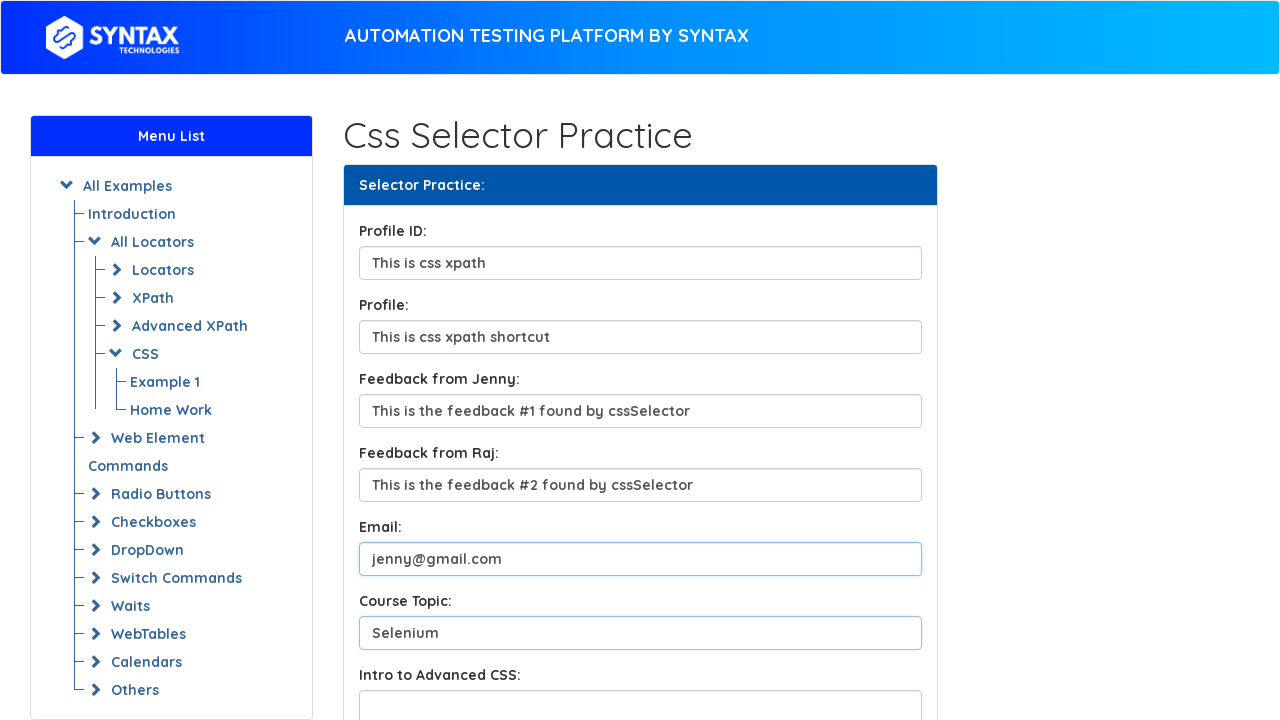

Filled intro field using starts-with selector on input[name^='IntroInput']
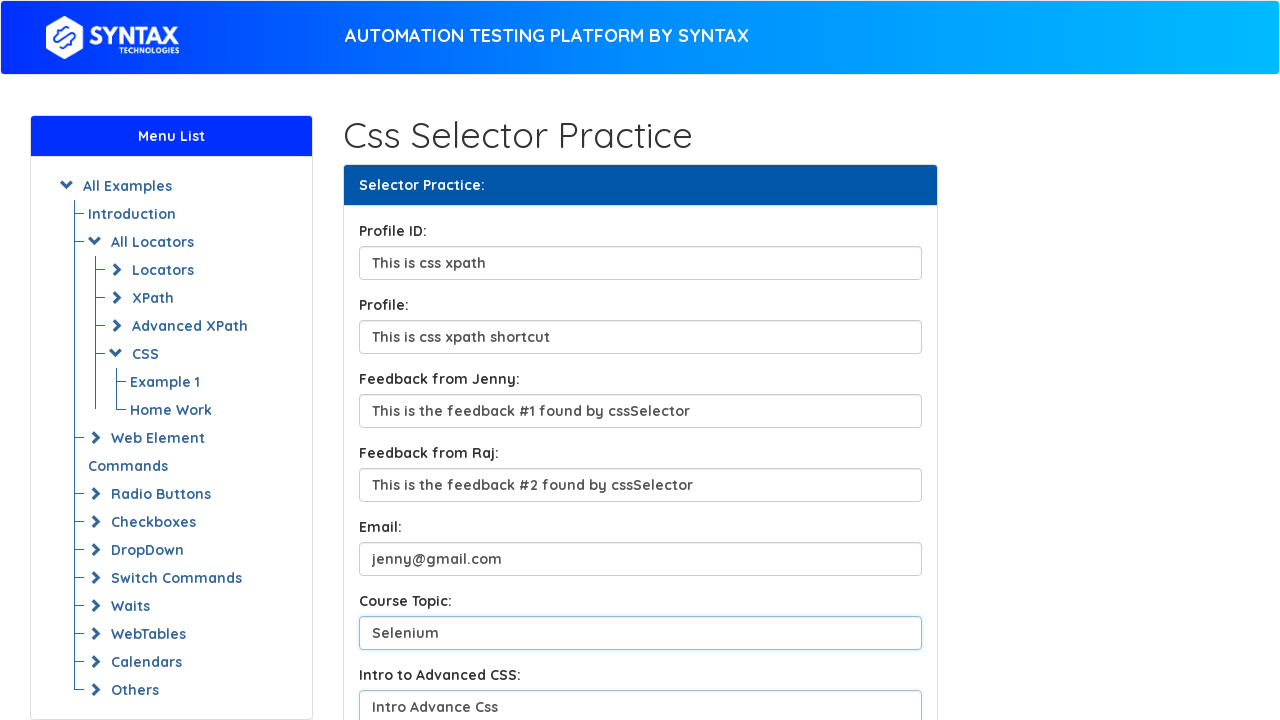

Filled conclusion field using ends-with selector on input[name$='Input']
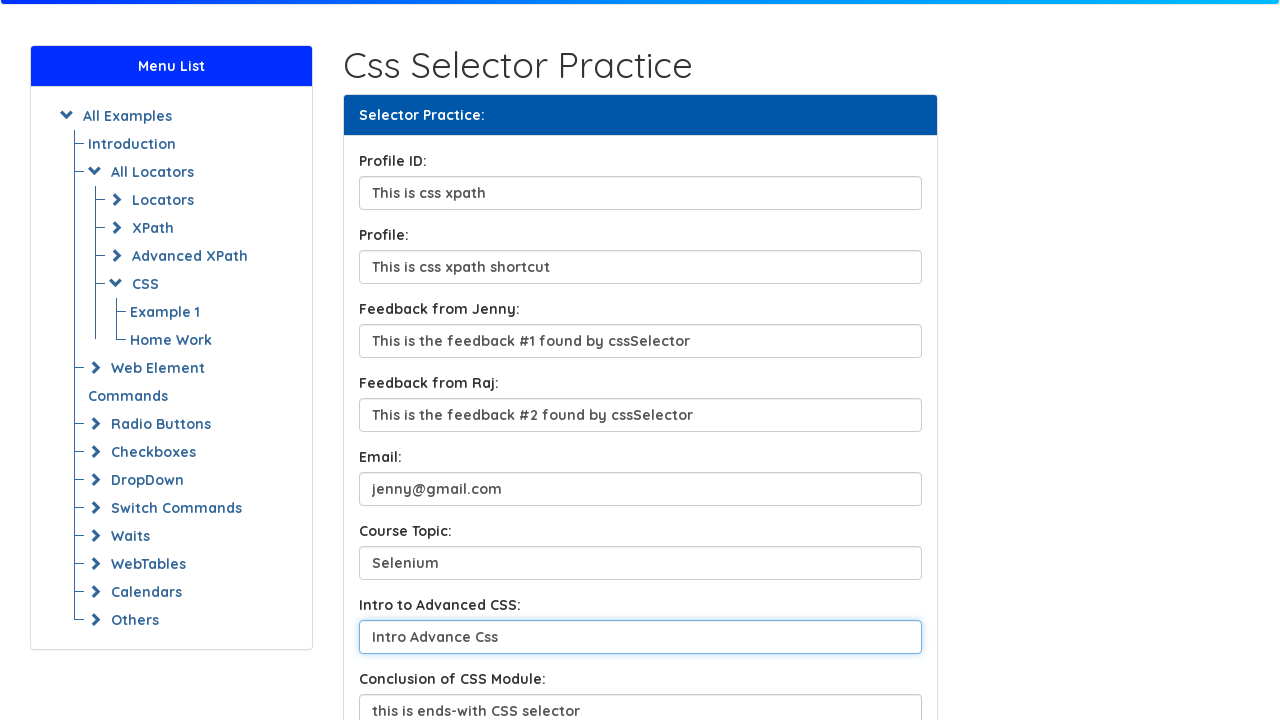

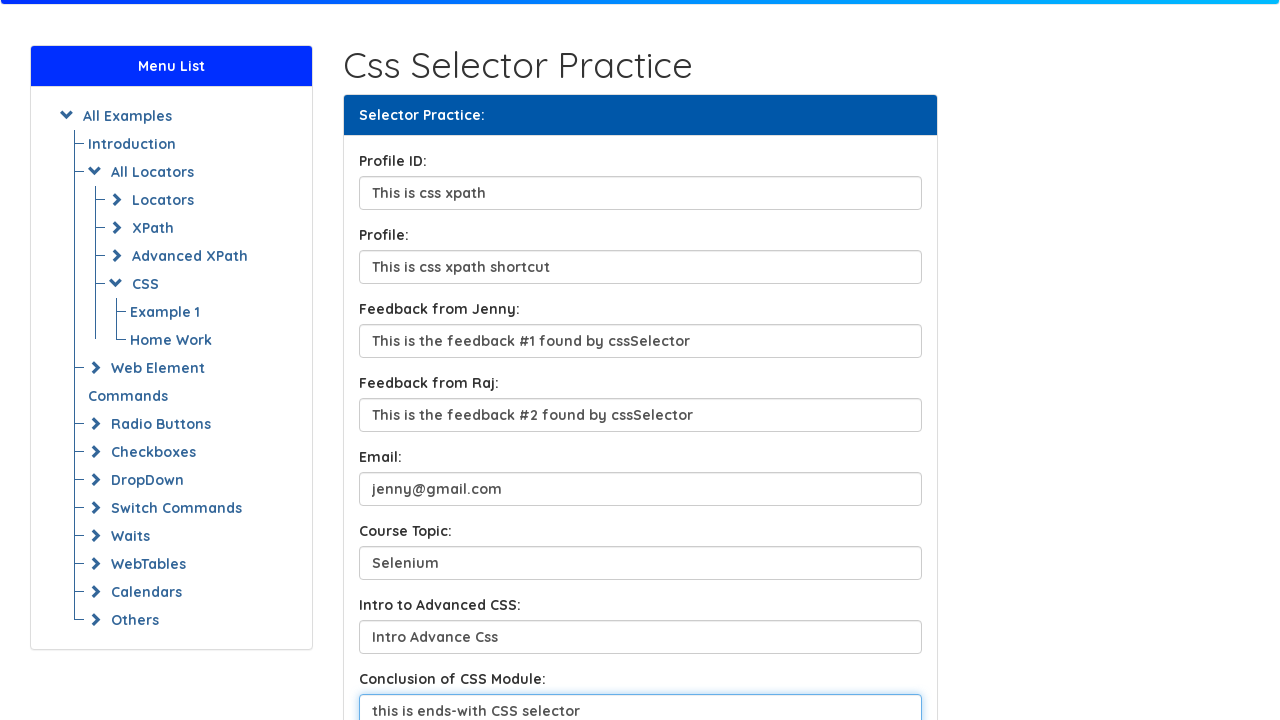